Navigates to the Rahul Shetty Academy dropdowns practice page and waits for the page to load

Starting URL: https://rahulshettyacademy.com/dropdownsPractise/

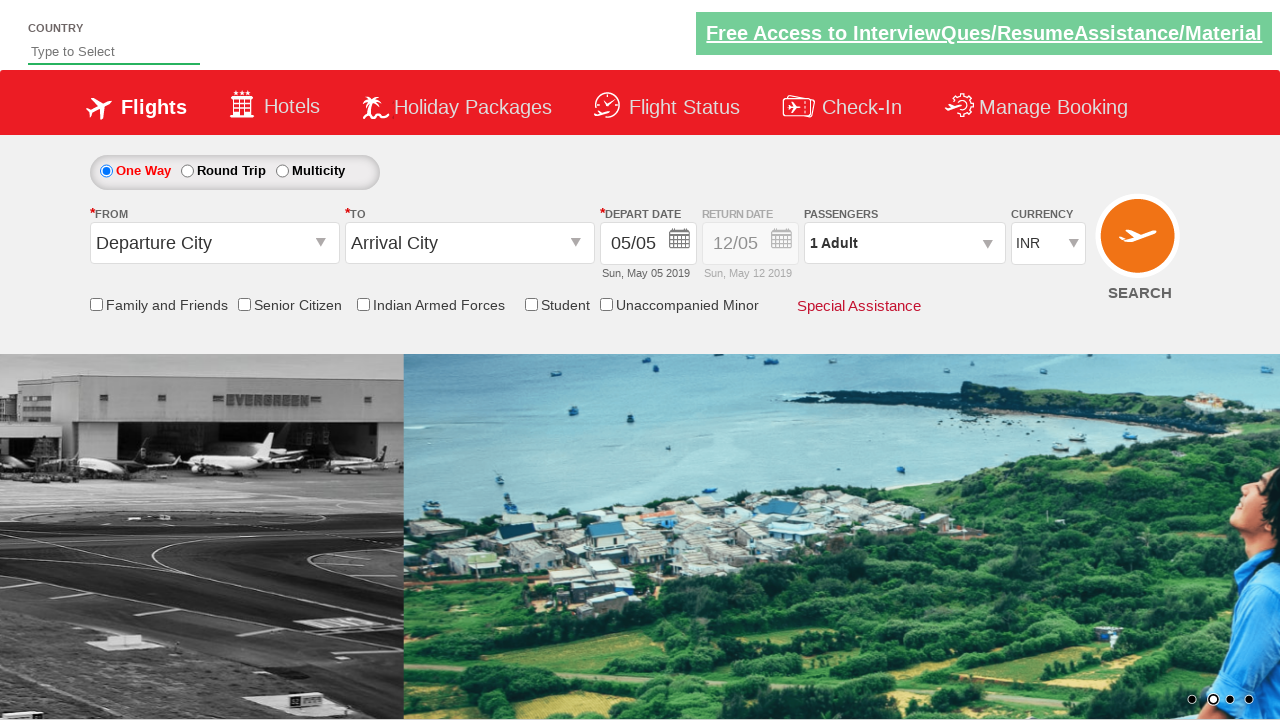

Navigated to Rahul Shetty Academy dropdowns practice page
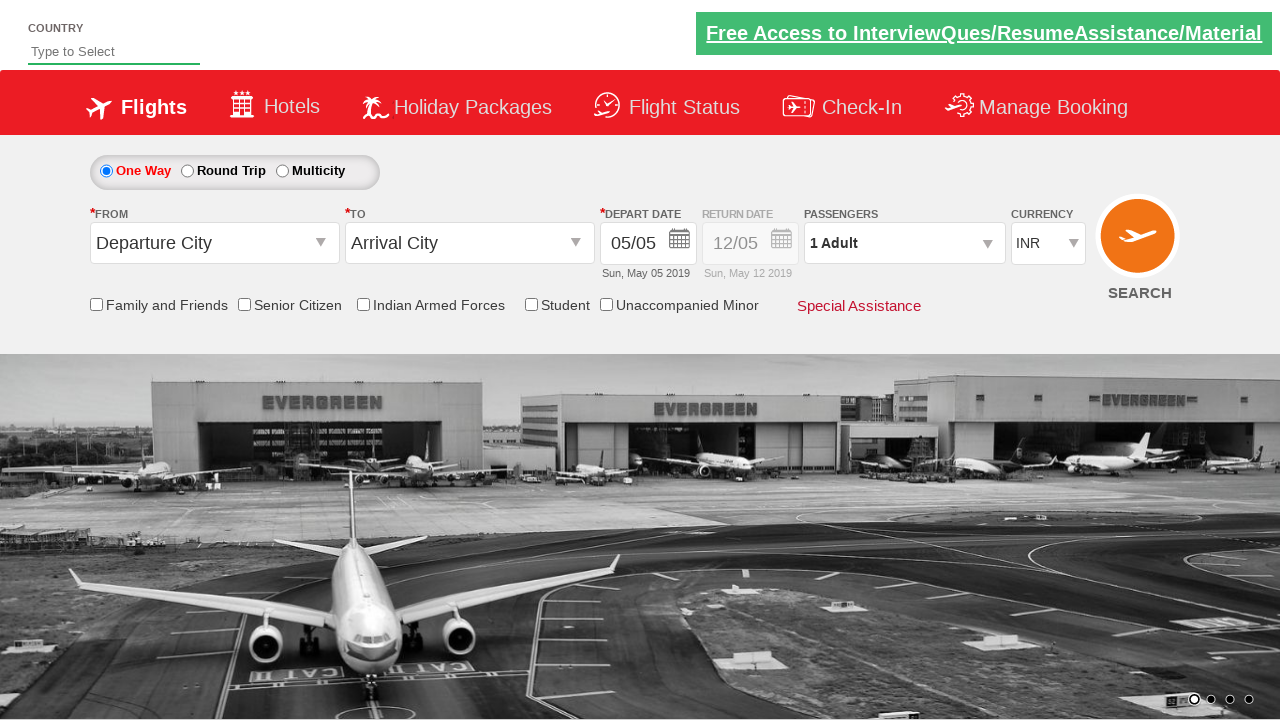

Page DOM content fully loaded
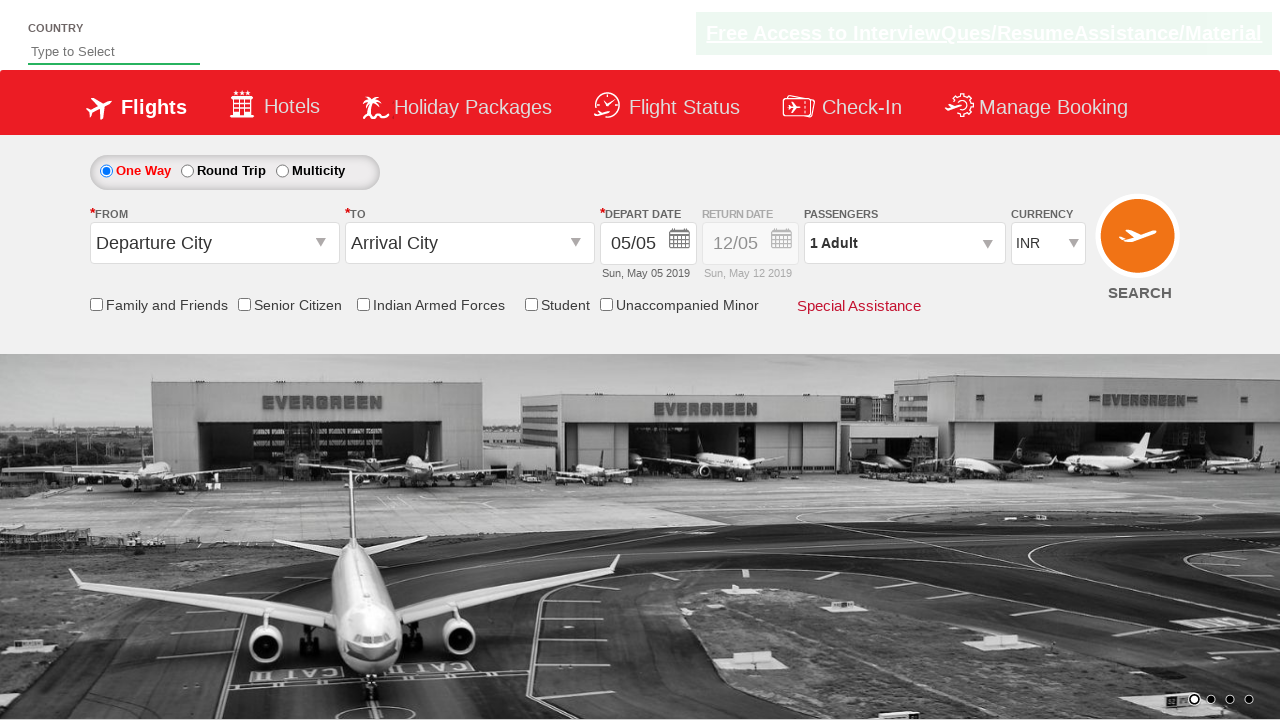

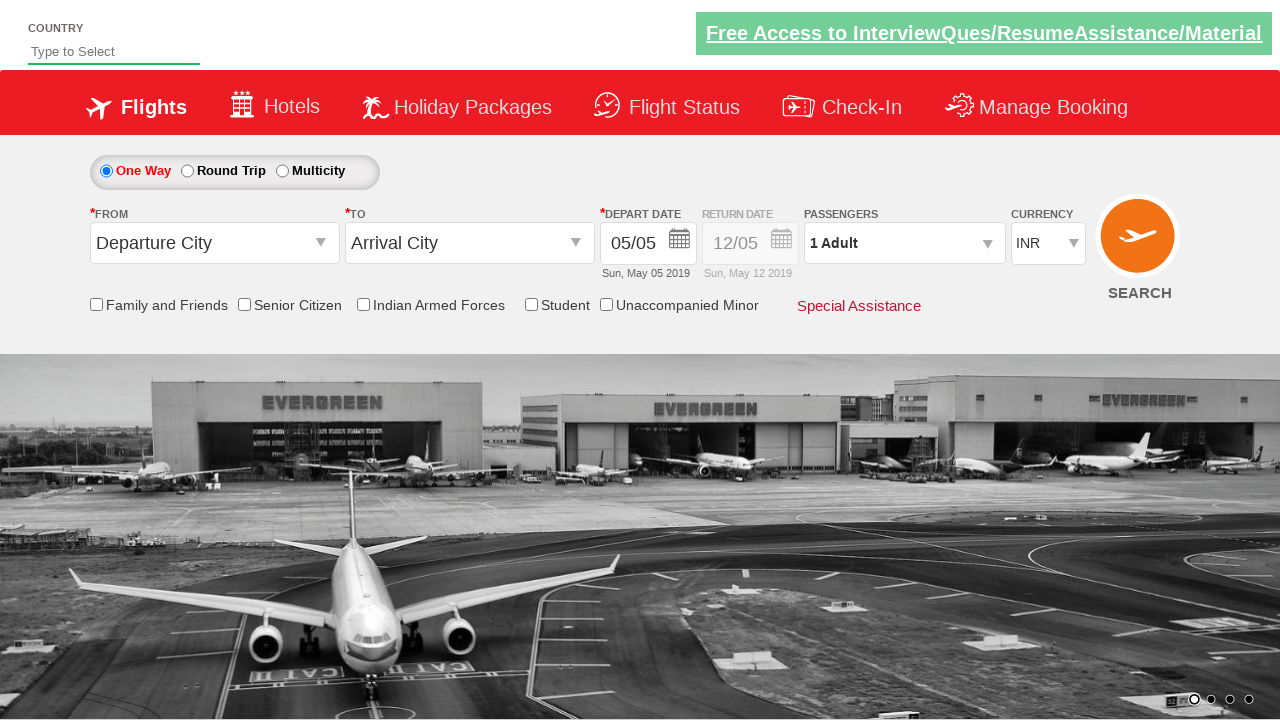